Navigates to Rick Fogle's personal website and verifies that the page loads successfully by checking the window title

Starting URL: http://rfogle.weebly.com

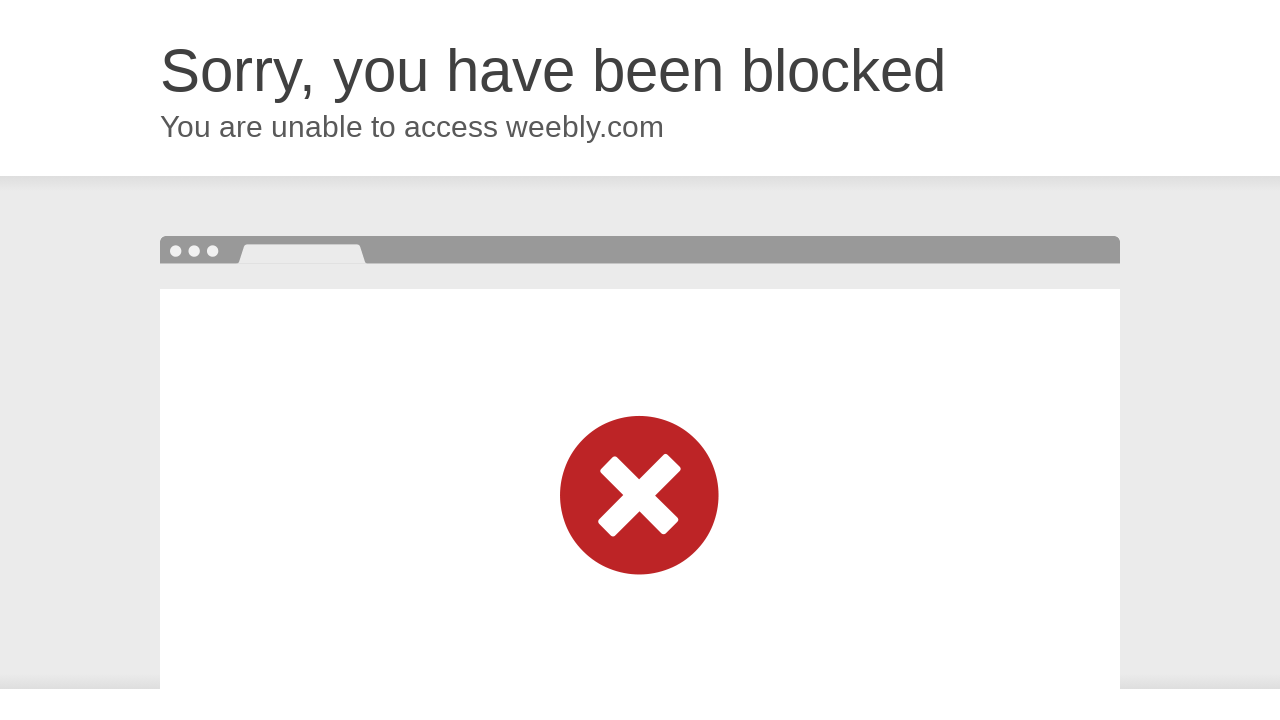

Navigated to Rick Fogle's personal website at http://rfogle.weebly.com
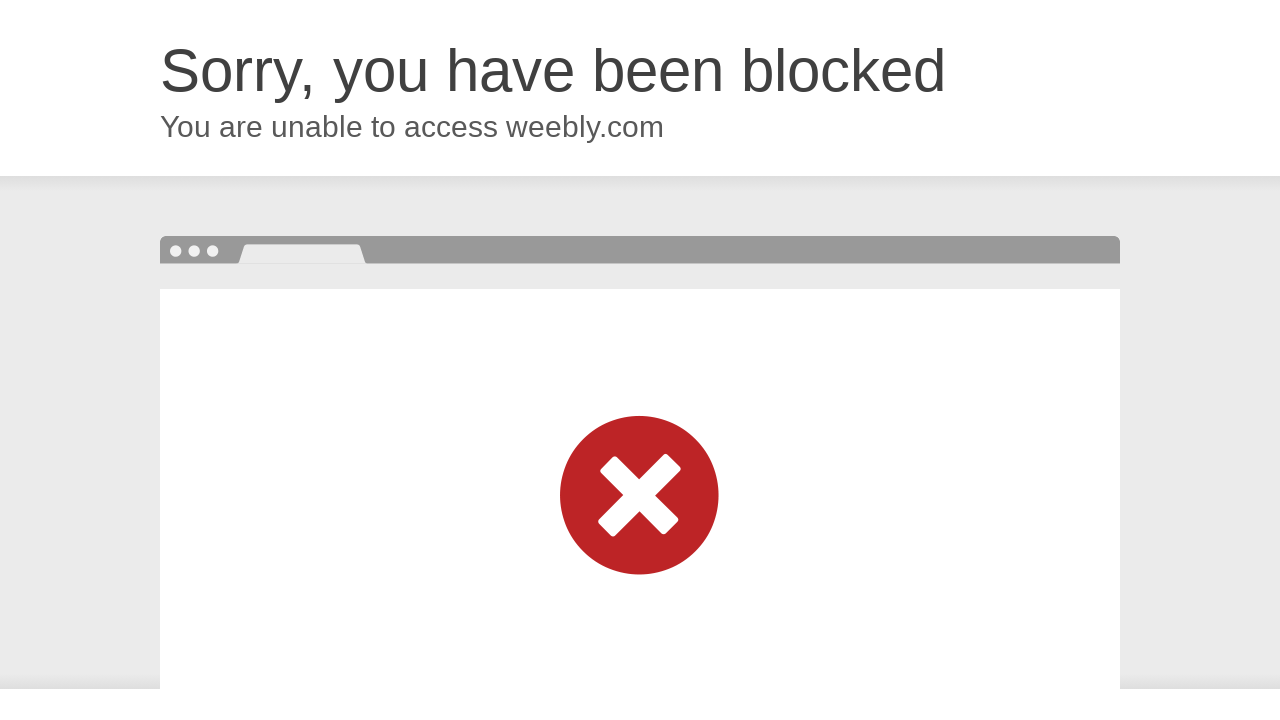

Set viewport size to 1920x1080
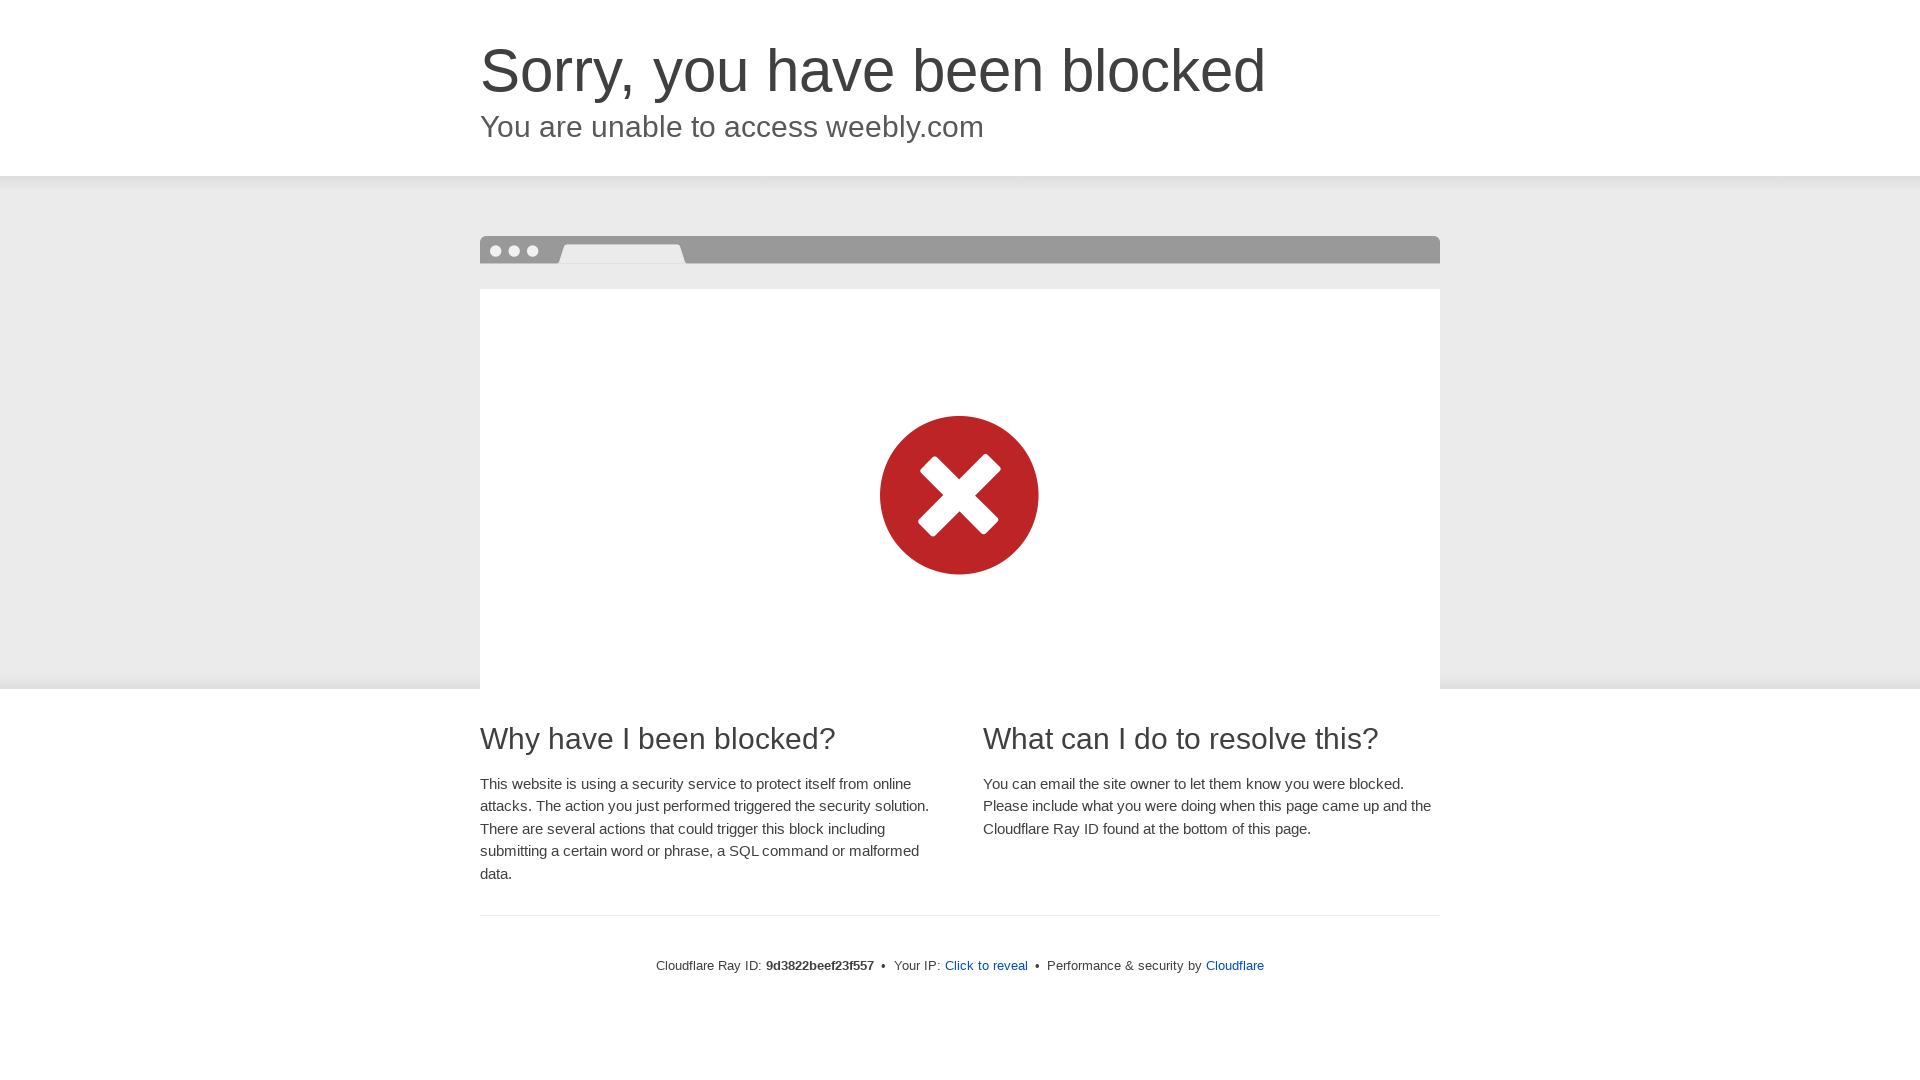

Retrieved page title: Attention Required! | Cloudflare
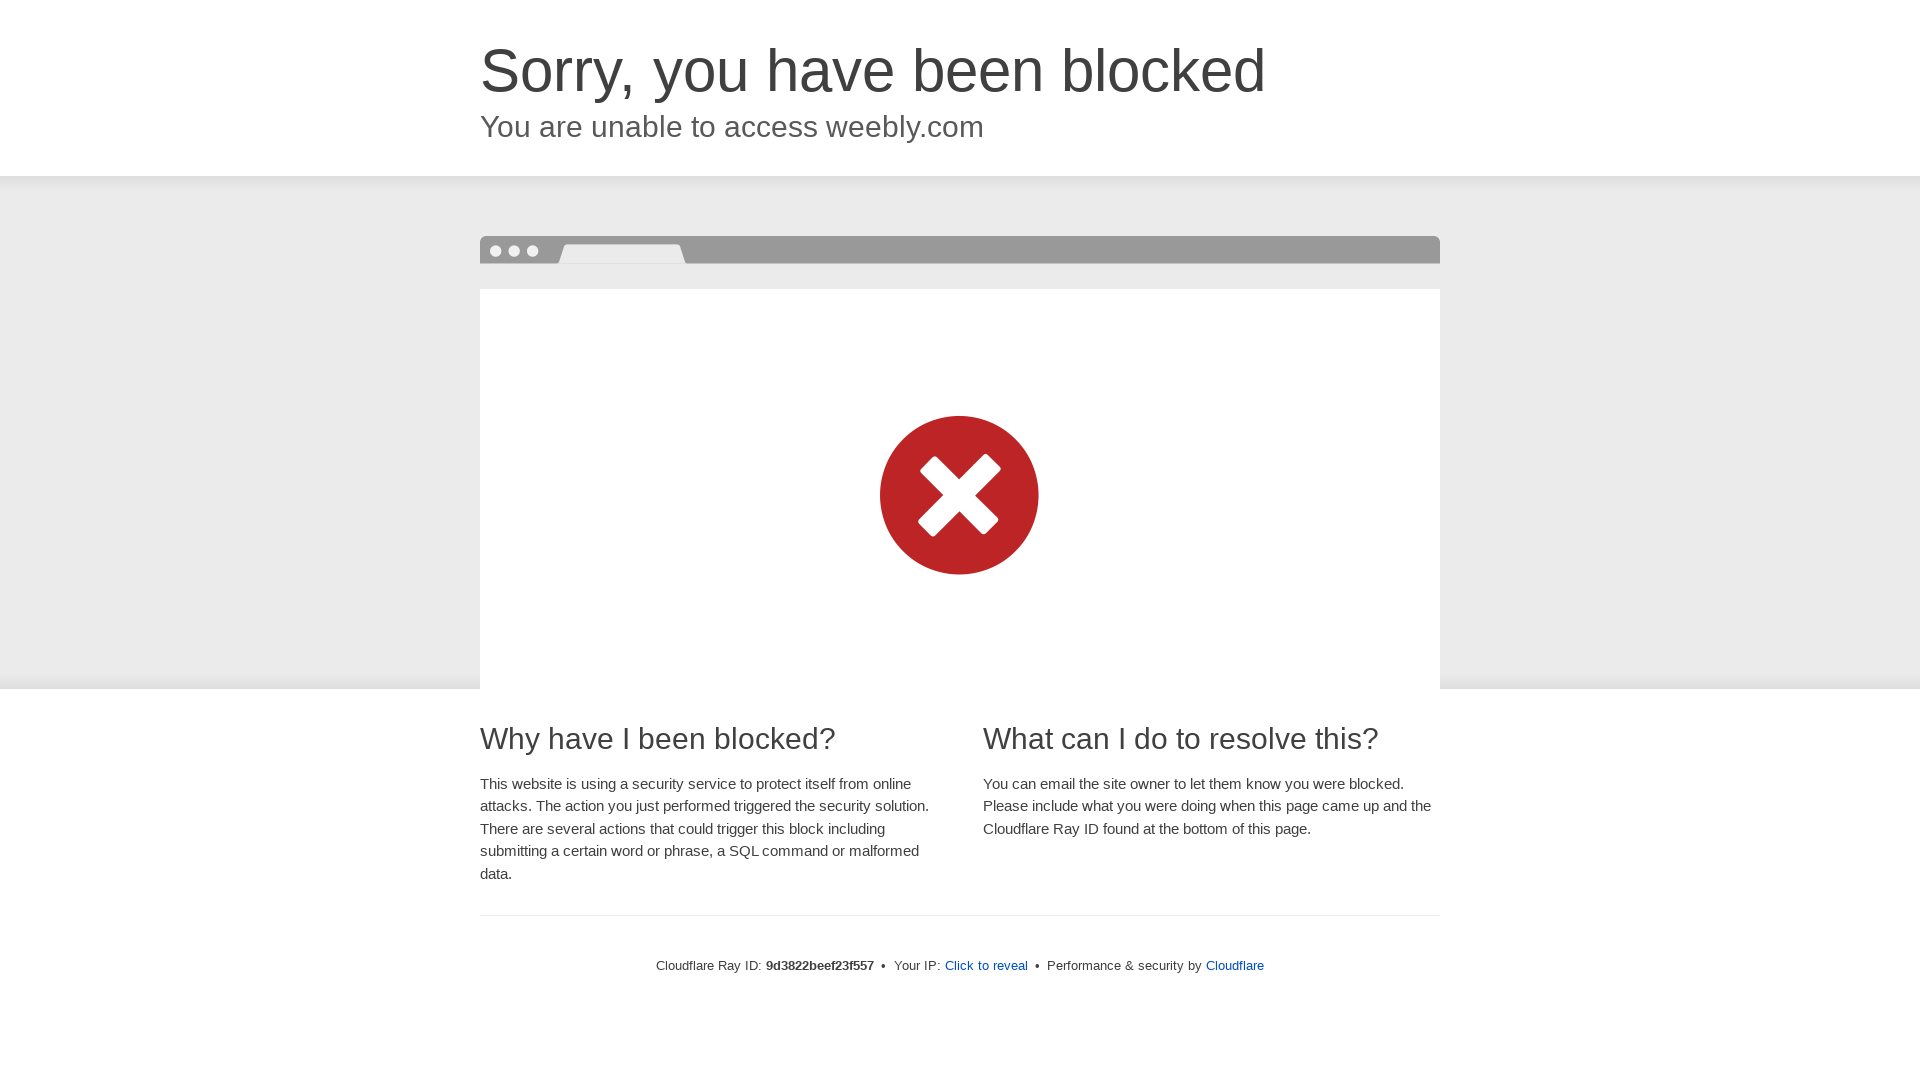

Verified that the window title is: Attention Required! | Cloudflare
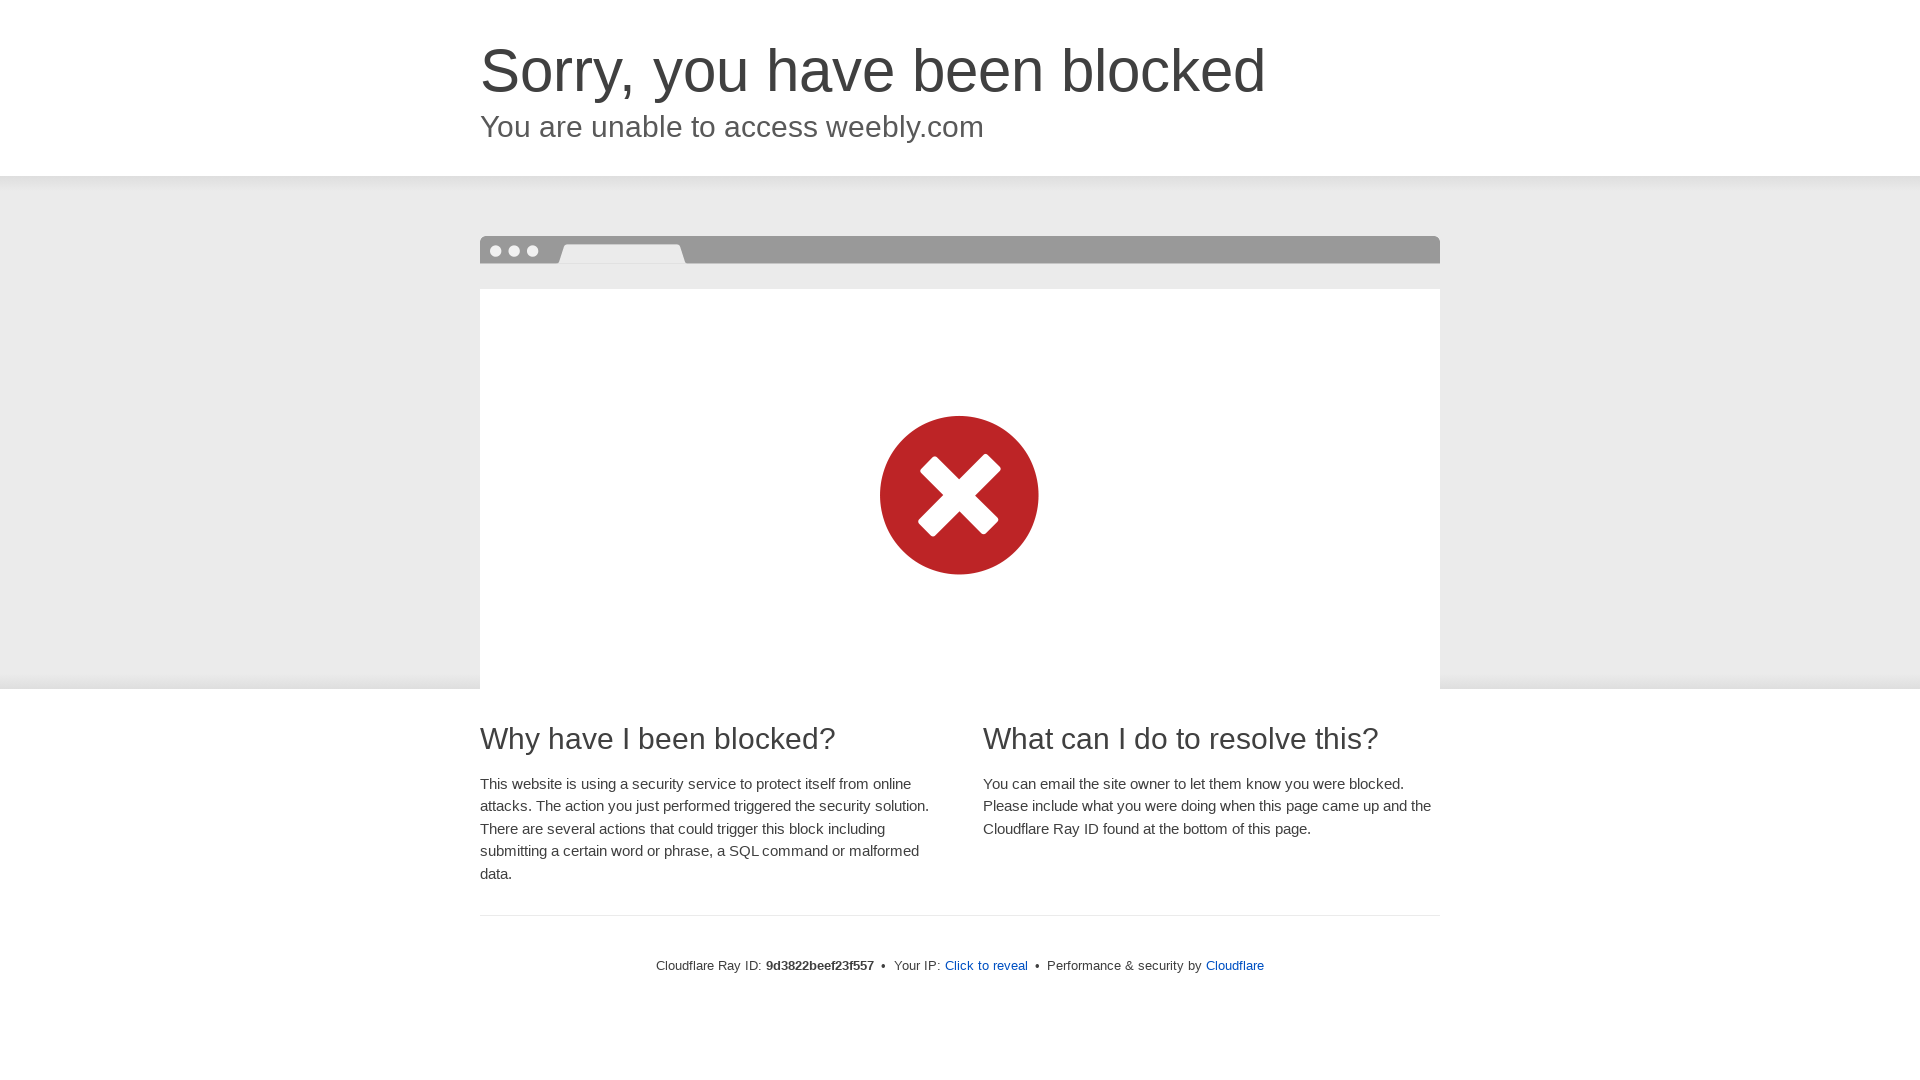

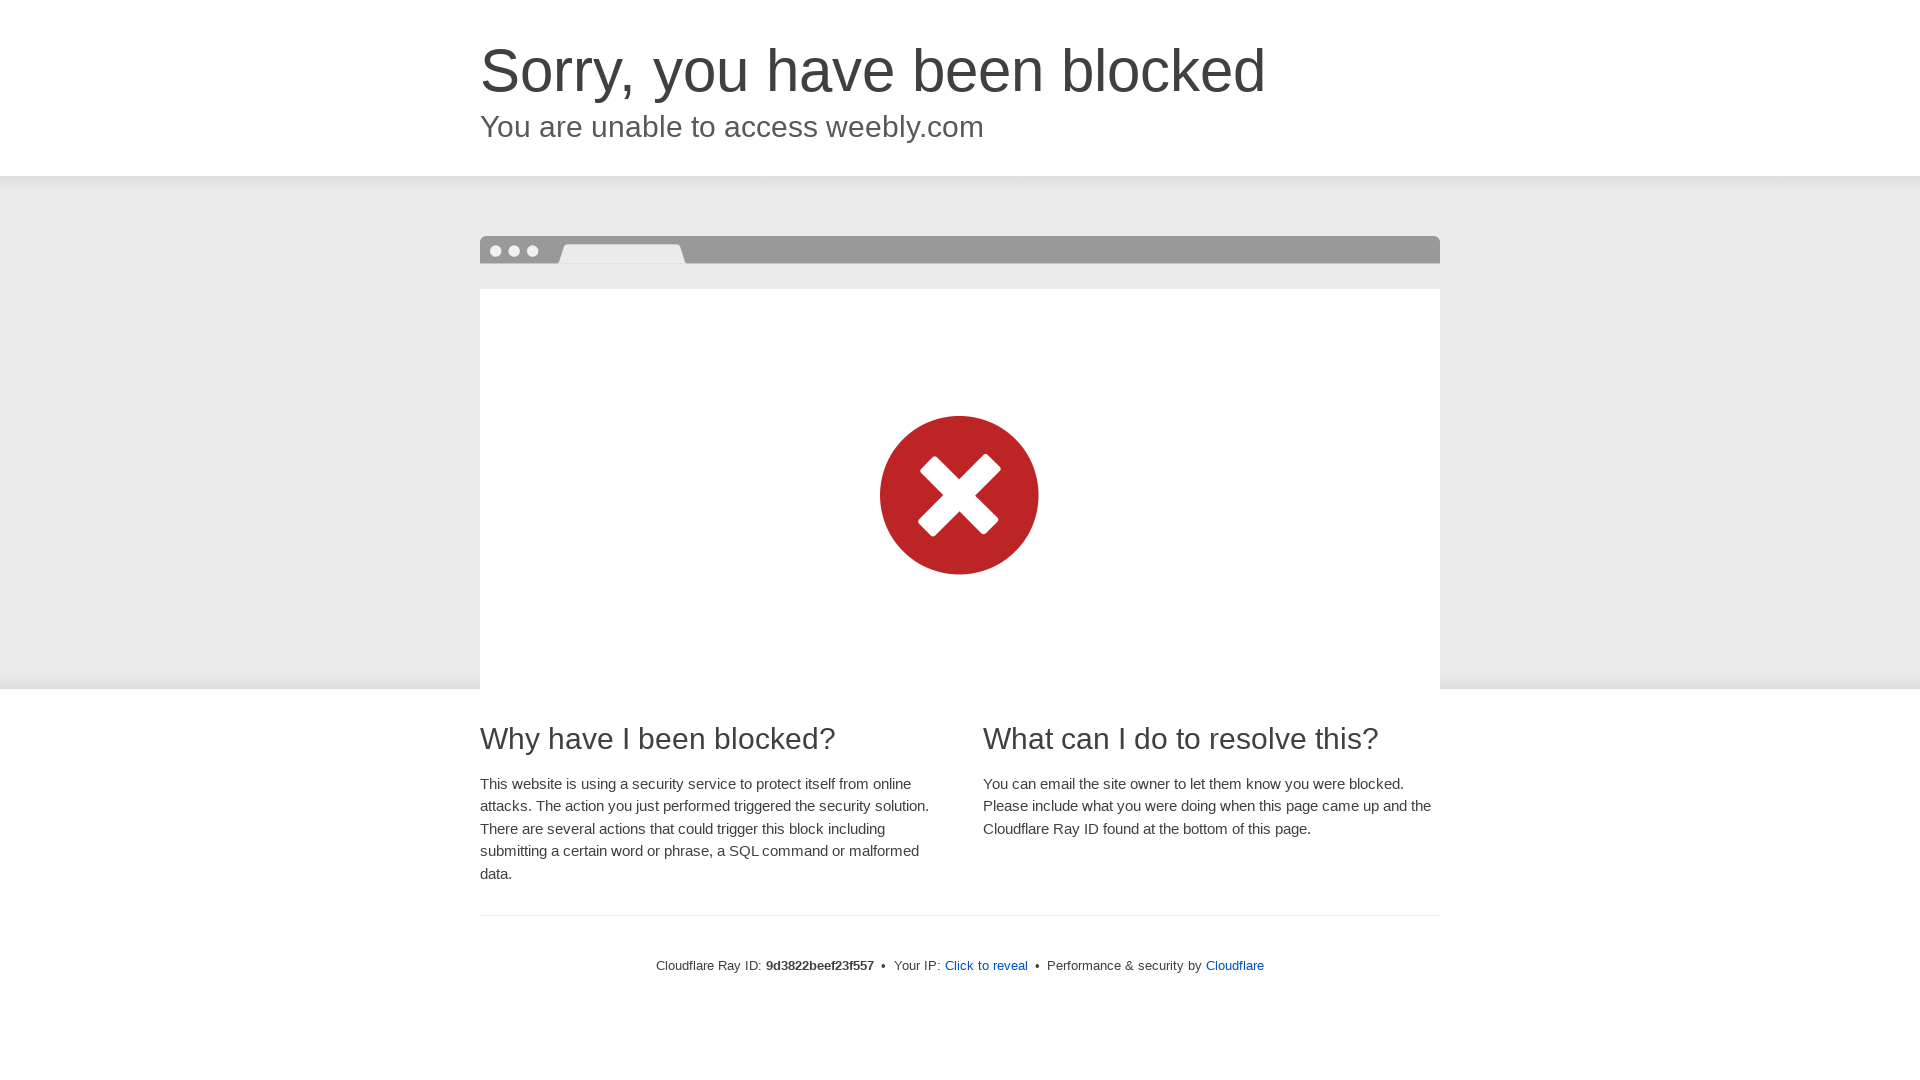